Tests checkbox functionality by selecting first 3 checkboxes, deselecting all selected ones, then selecting the last 3 checkboxes

Starting URL: https://testautomationpractice.blogspot.com/

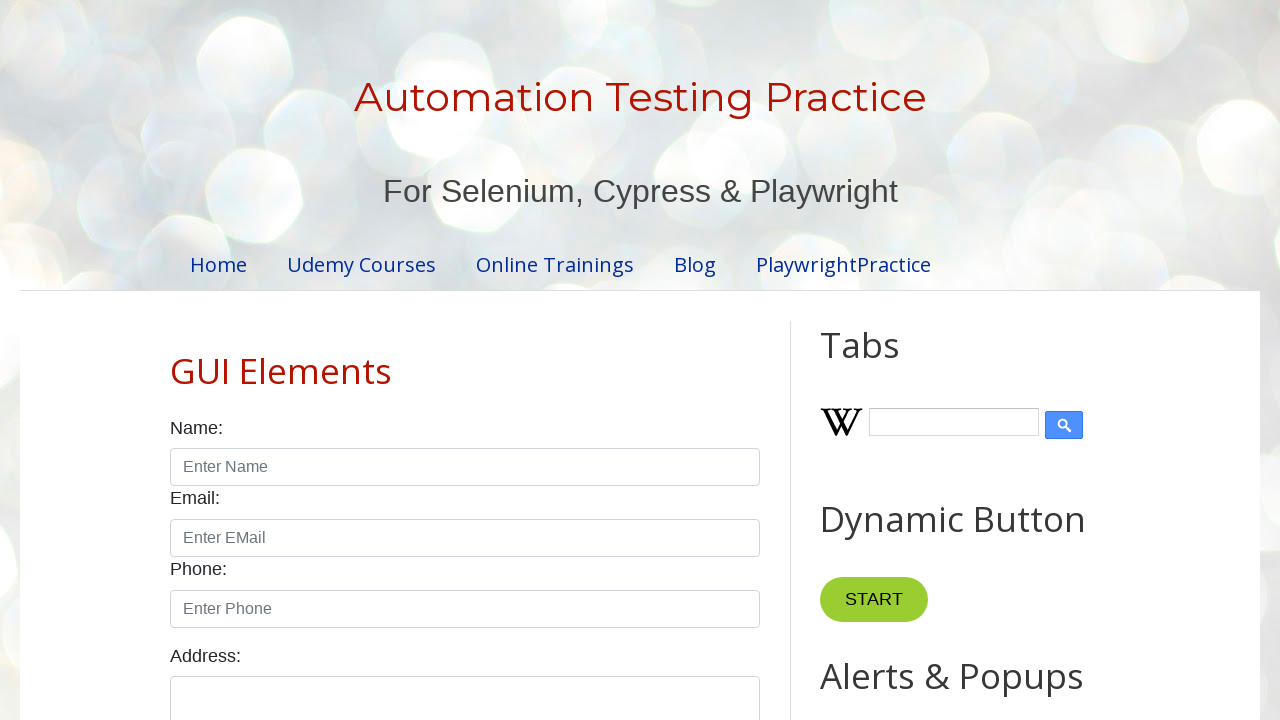

Scrolled to Gender label area
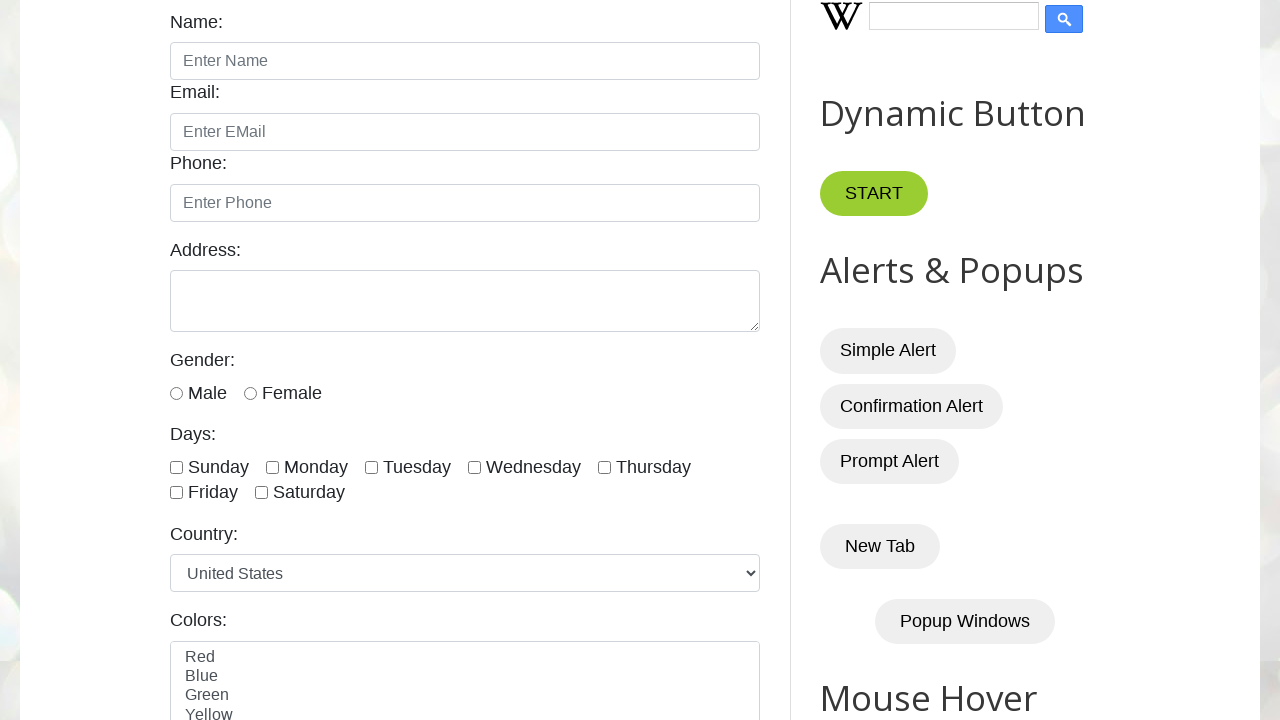

Located all checkboxes on the page
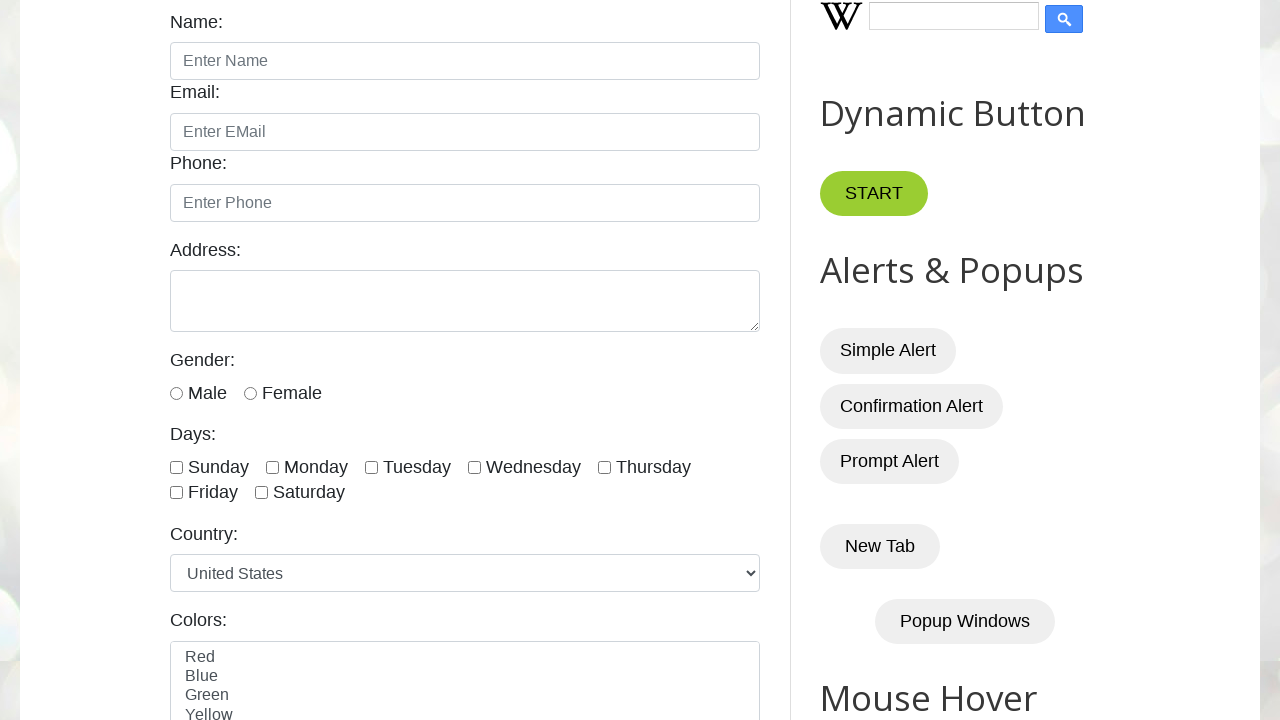

Found 7 checkboxes total
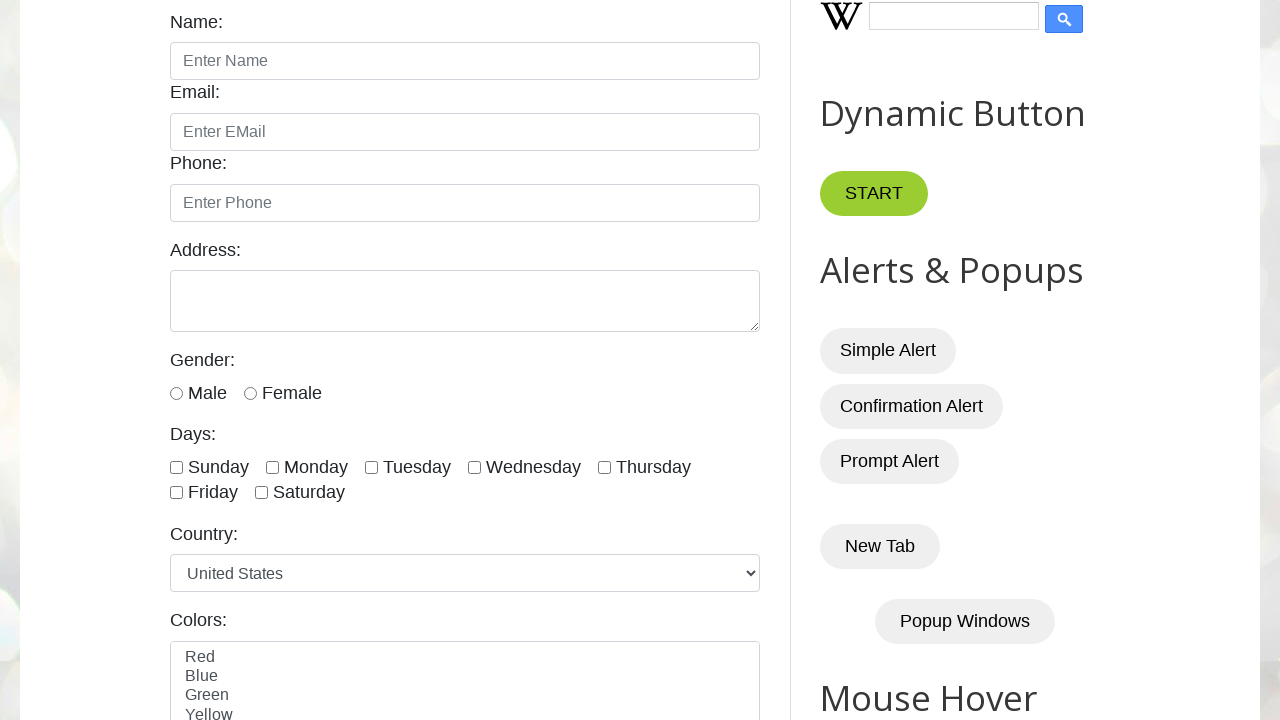

Selected checkbox 1 (first 3 selection phase) at (176, 467) on input.form-check-input[type='checkbox'] >> nth=0
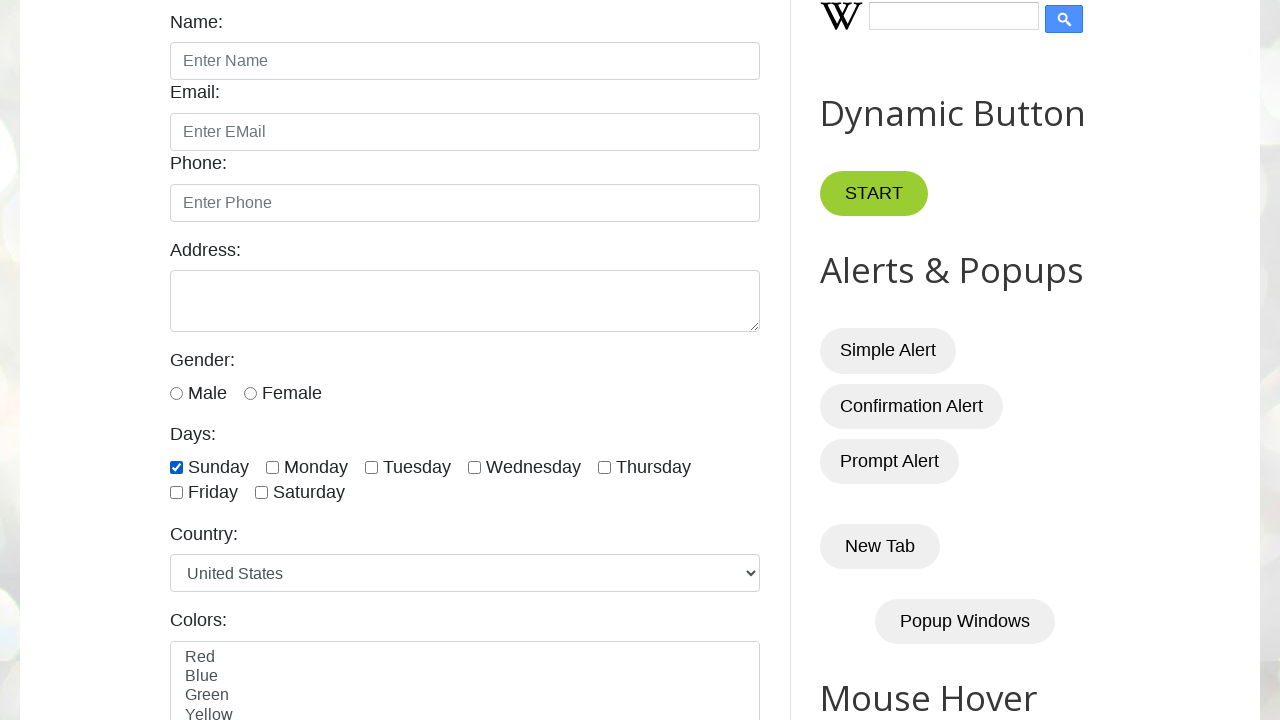

Selected checkbox 2 (first 3 selection phase) at (272, 467) on input.form-check-input[type='checkbox'] >> nth=1
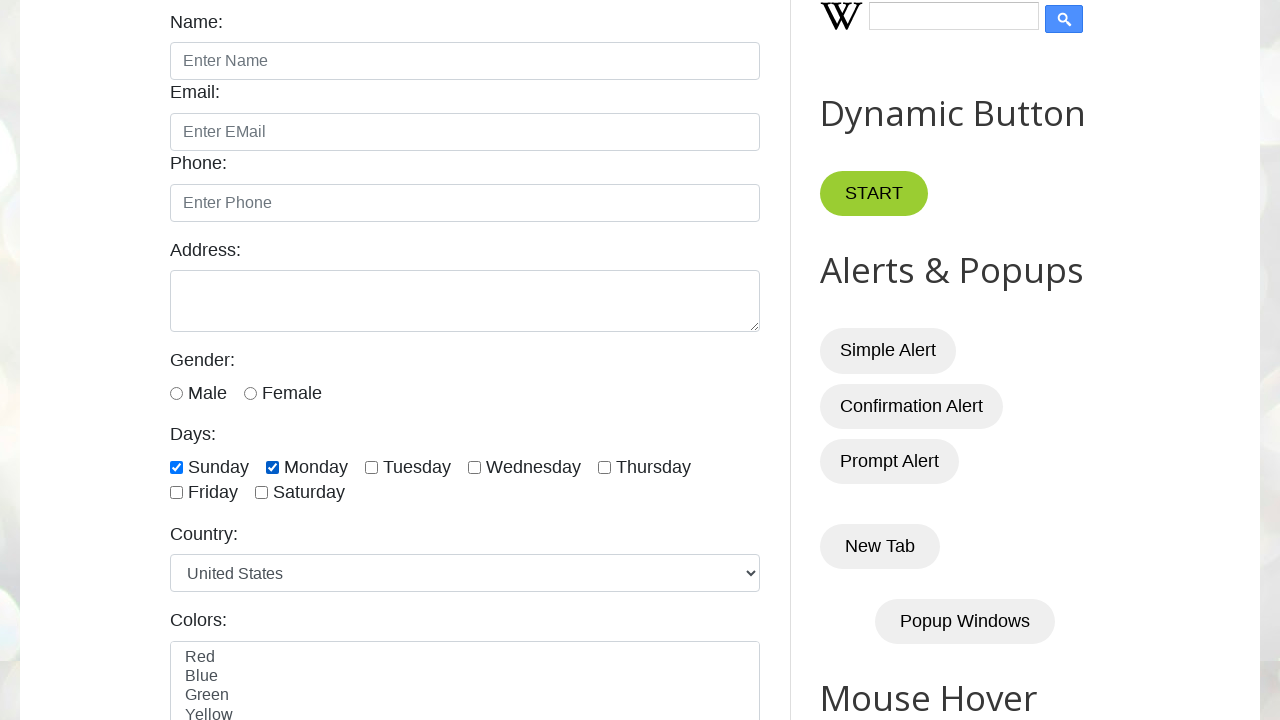

Selected checkbox 3 (first 3 selection phase) at (372, 467) on input.form-check-input[type='checkbox'] >> nth=2
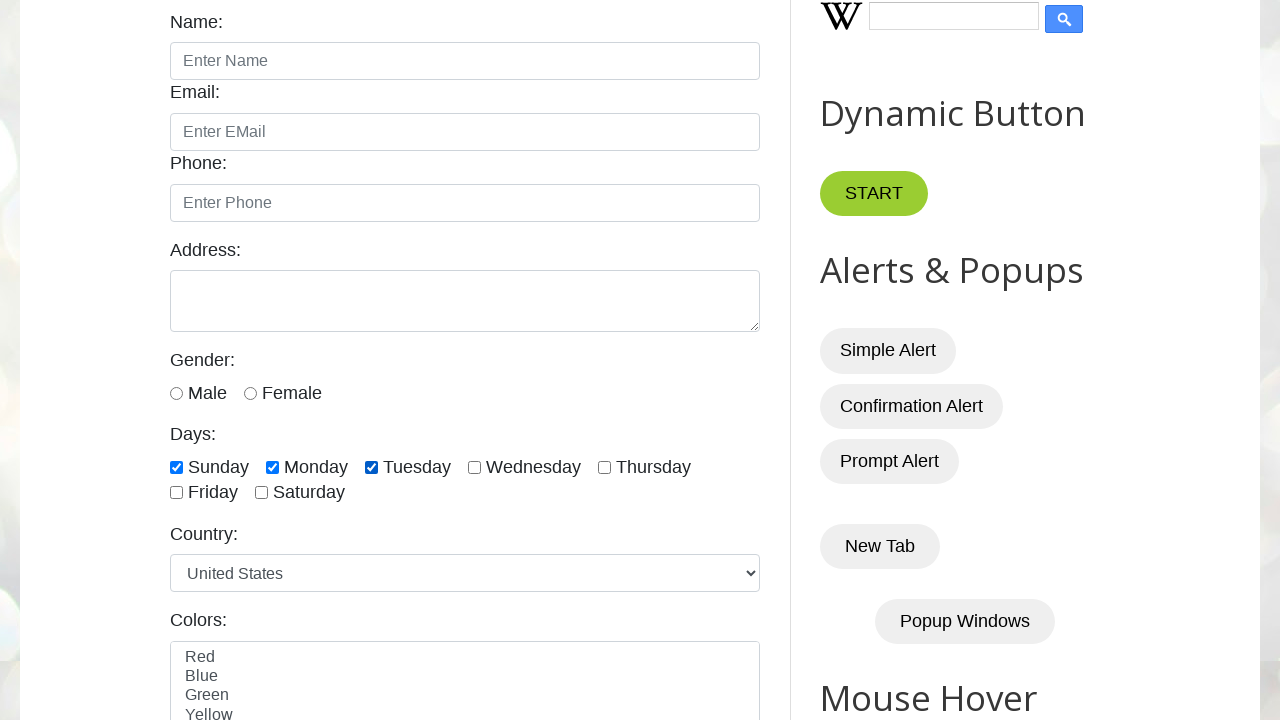

Deselected checkbox 1 at (176, 467) on input.form-check-input[type='checkbox'] >> nth=0
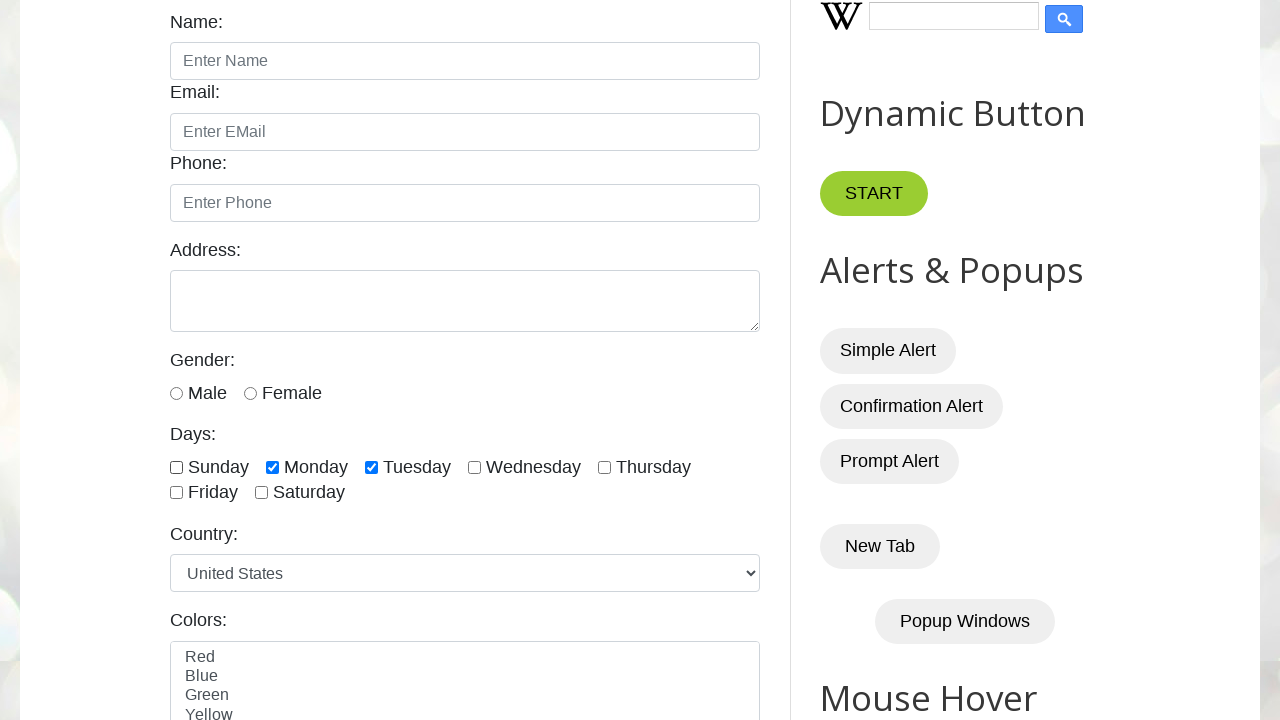

Deselected checkbox 2 at (272, 467) on input.form-check-input[type='checkbox'] >> nth=1
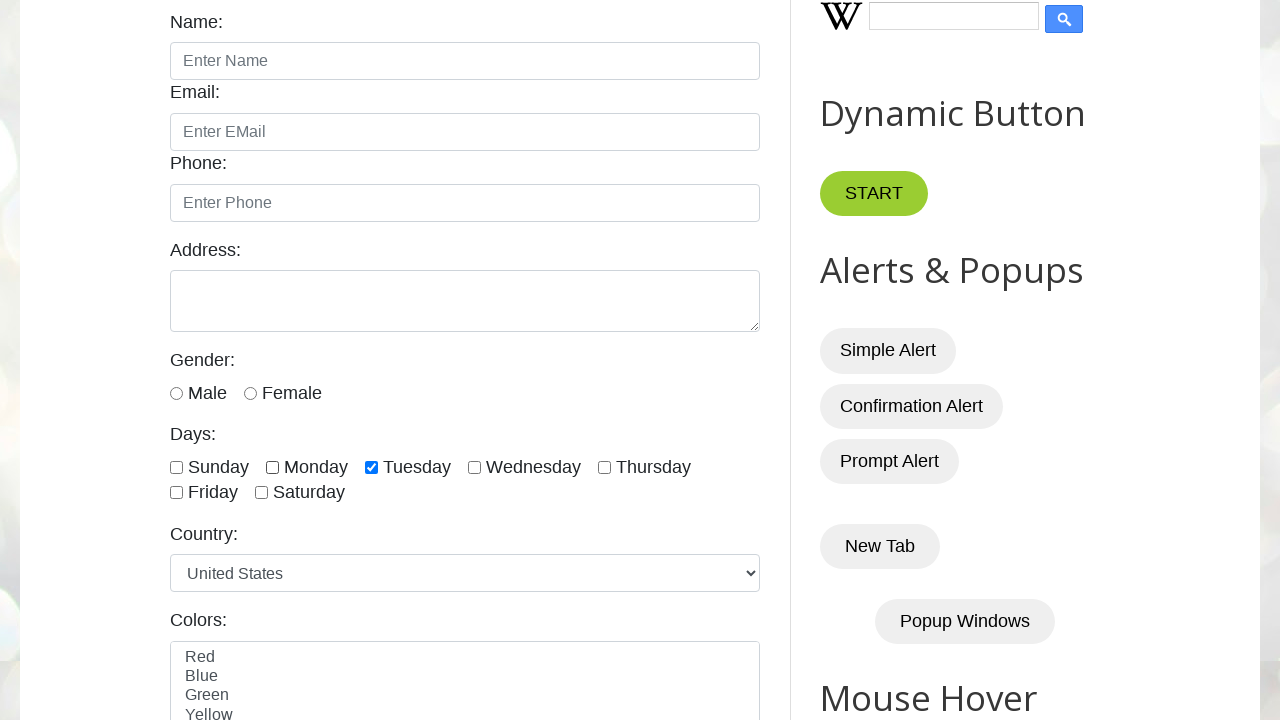

Deselected checkbox 3 at (372, 467) on input.form-check-input[type='checkbox'] >> nth=2
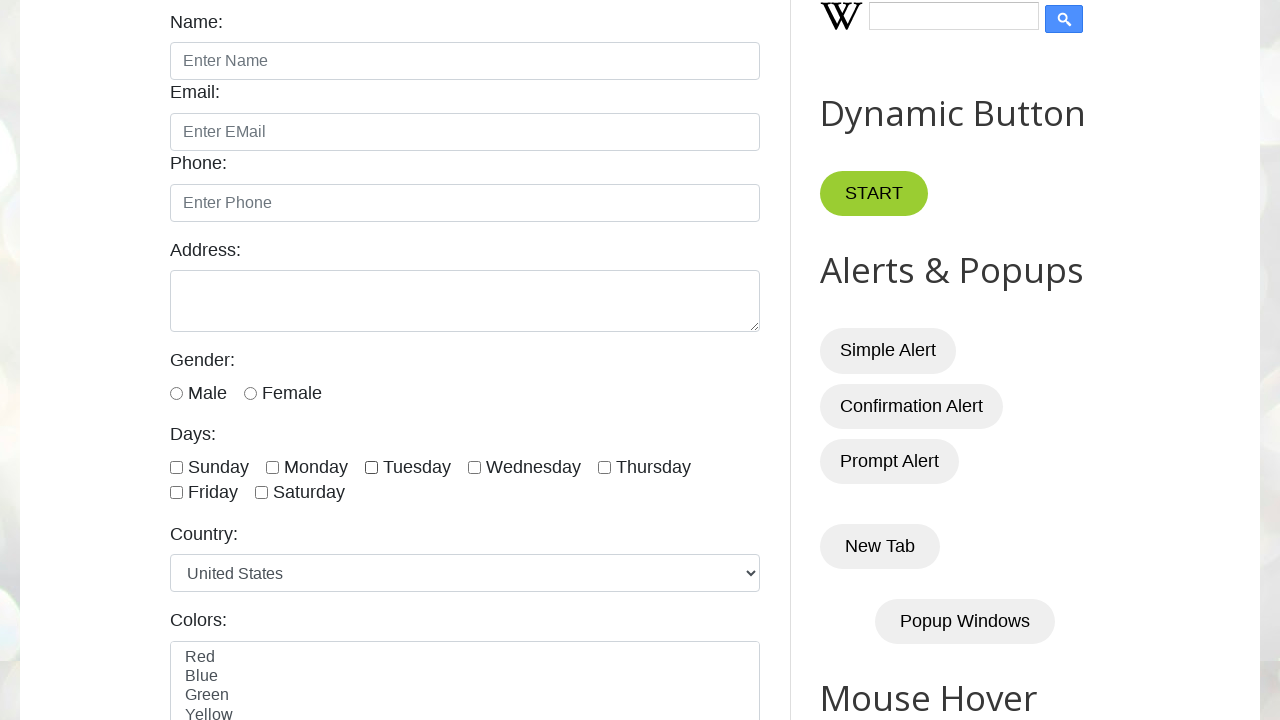

Selected checkbox 5 (last 3 selection phase) at (604, 467) on input.form-check-input[type='checkbox'] >> nth=4
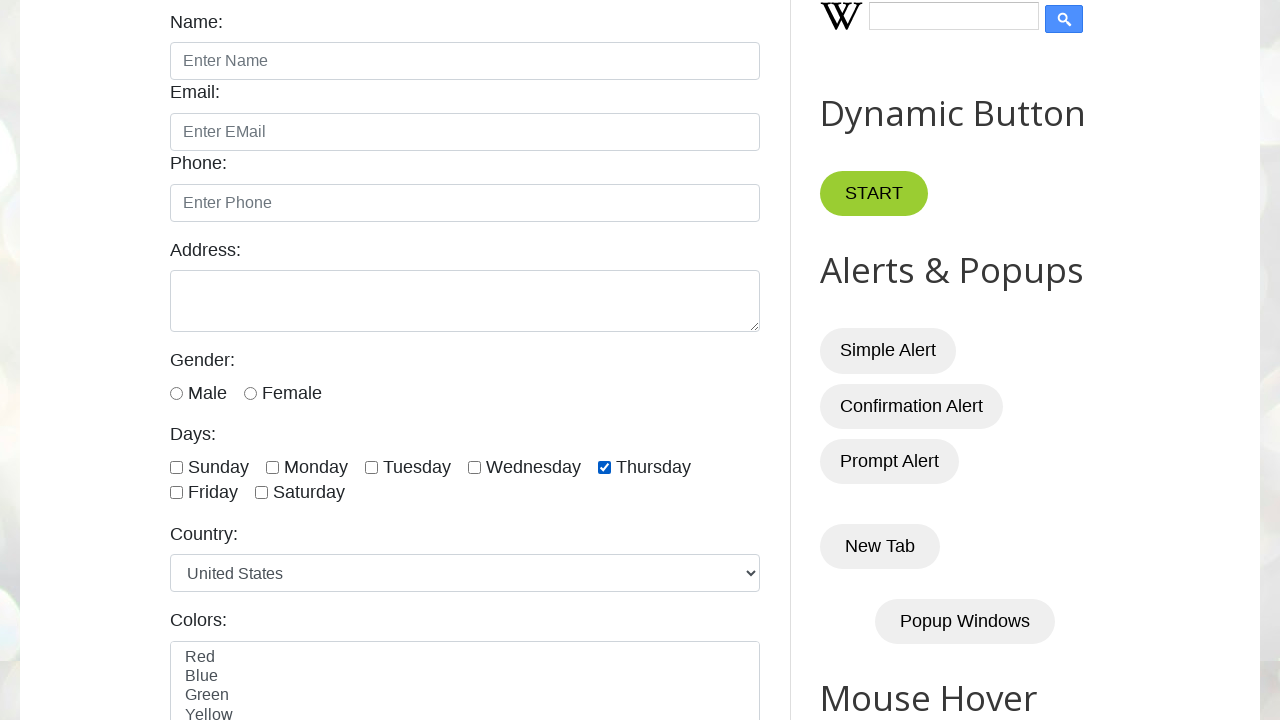

Selected checkbox 6 (last 3 selection phase) at (176, 493) on input.form-check-input[type='checkbox'] >> nth=5
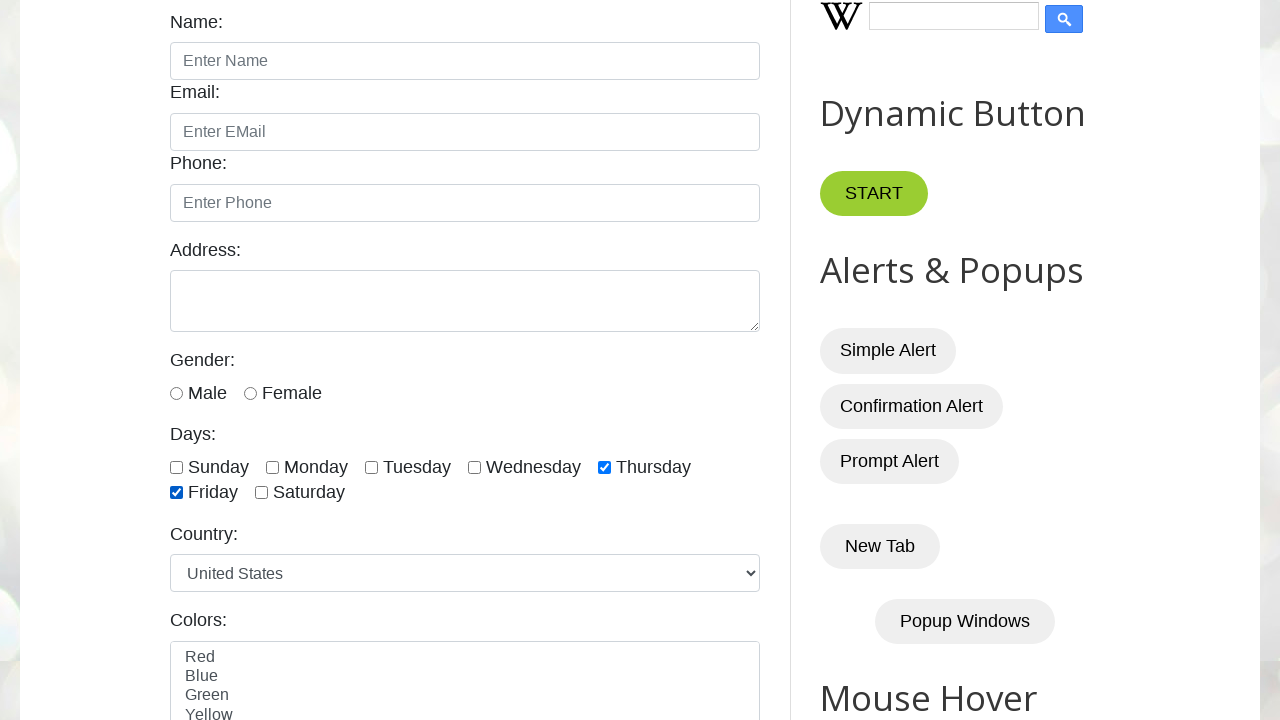

Selected checkbox 7 (last 3 selection phase) at (262, 493) on input.form-check-input[type='checkbox'] >> nth=6
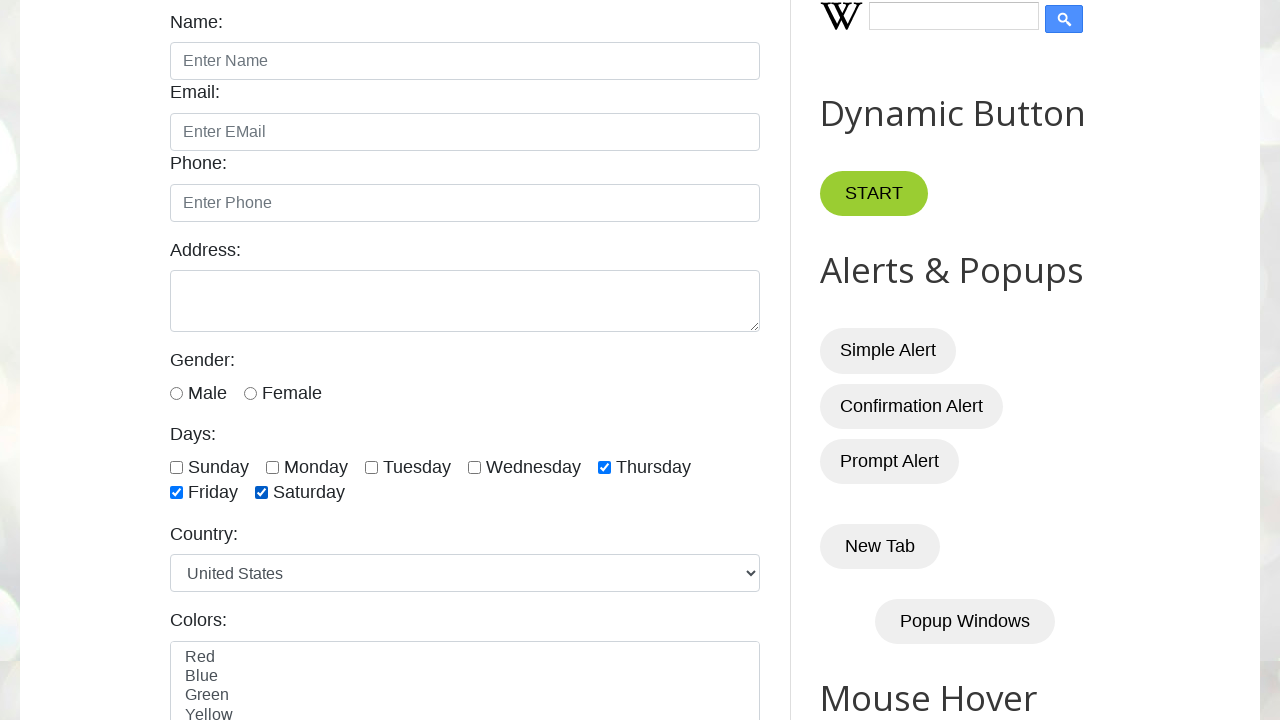

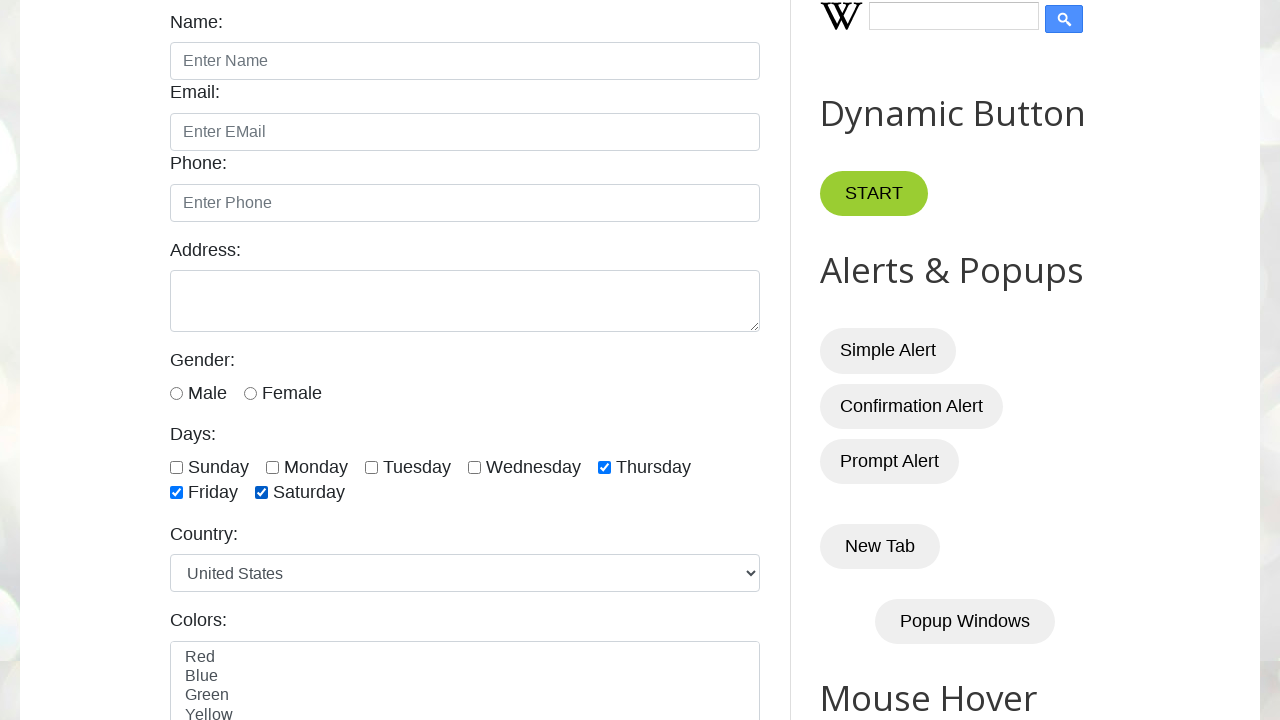